Navigates to Broken Images page and verifies that images are displayed on the page.

Starting URL: http://the-internet.herokuapp.com/

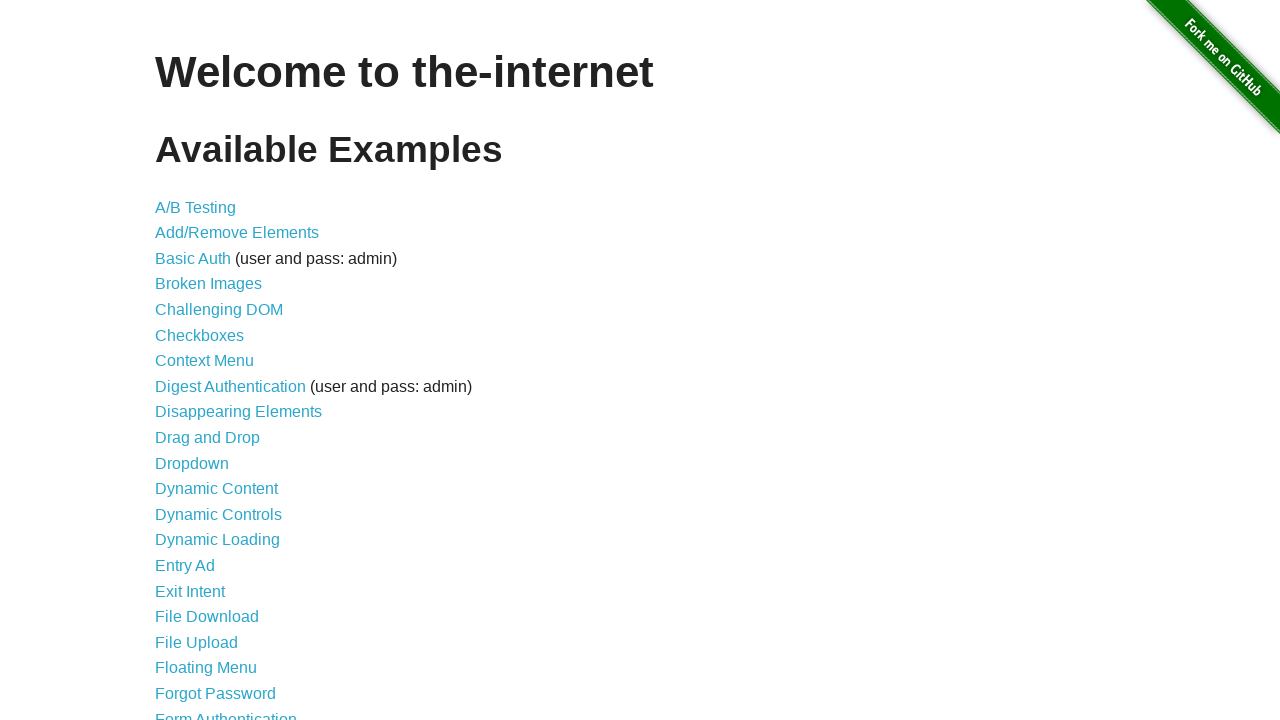

Clicked Broken Images link at (208, 284) on text=Broken Images
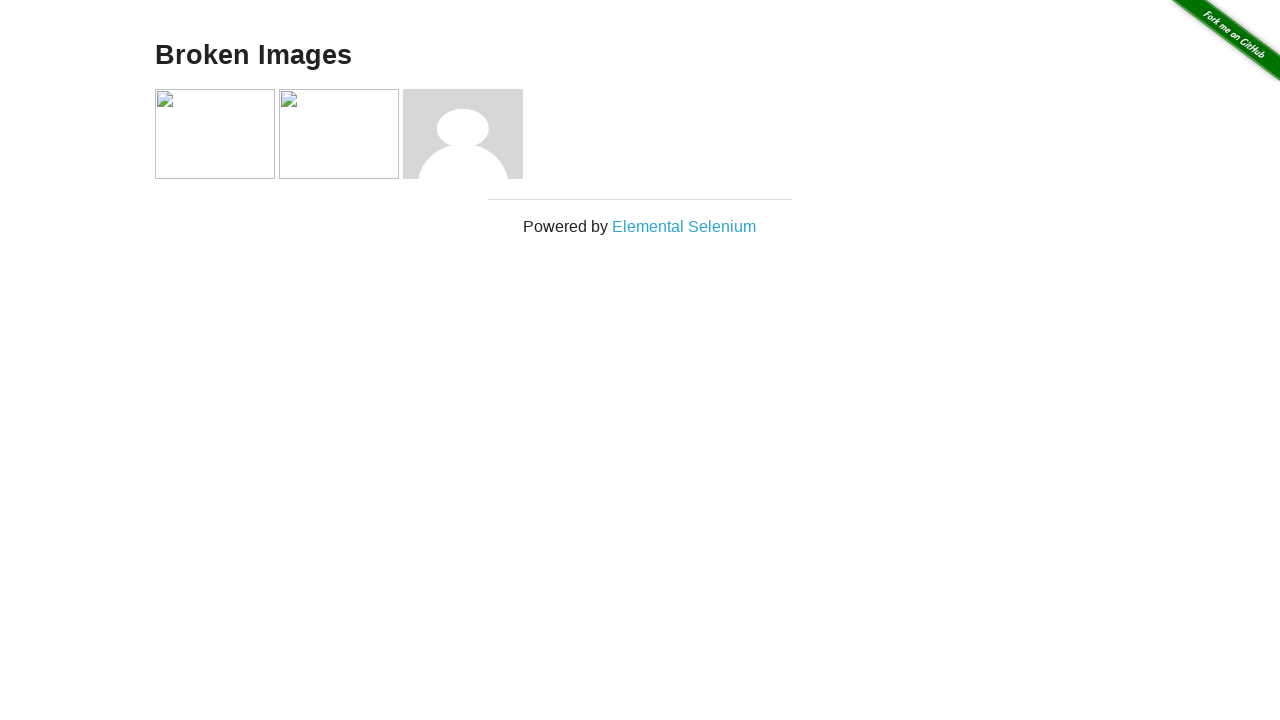

Example container loaded
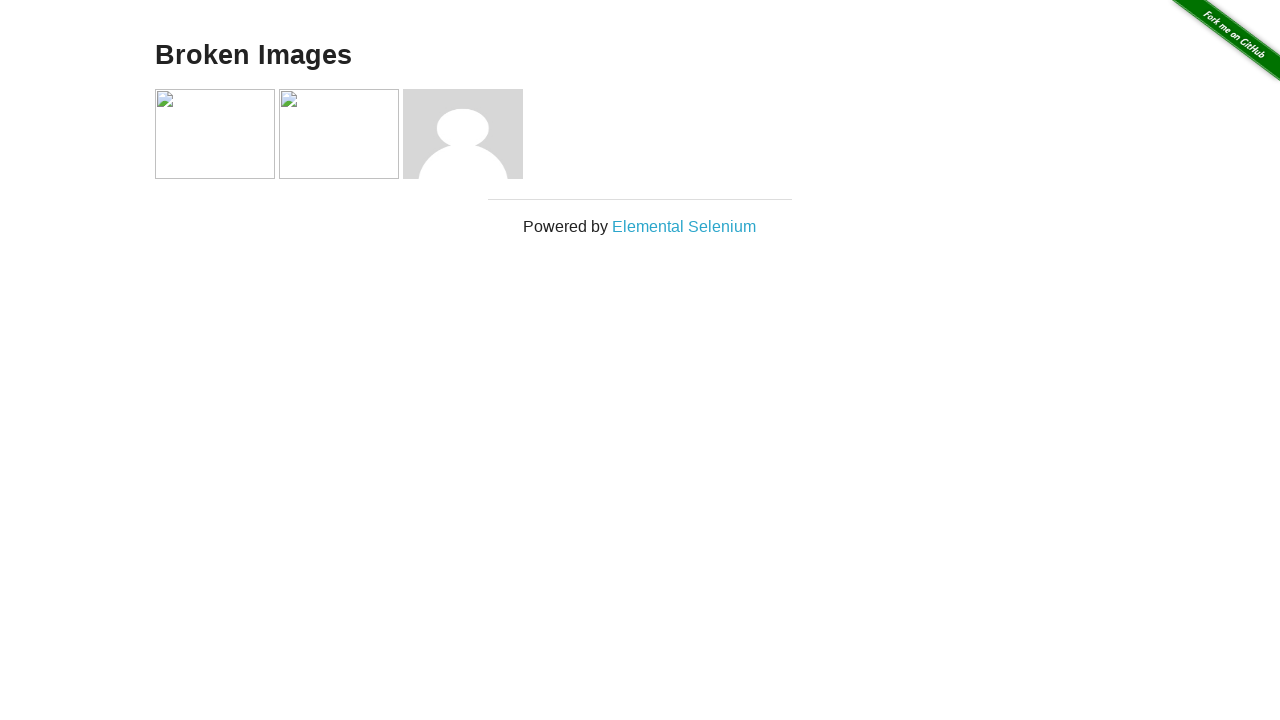

Verified images are present on the page
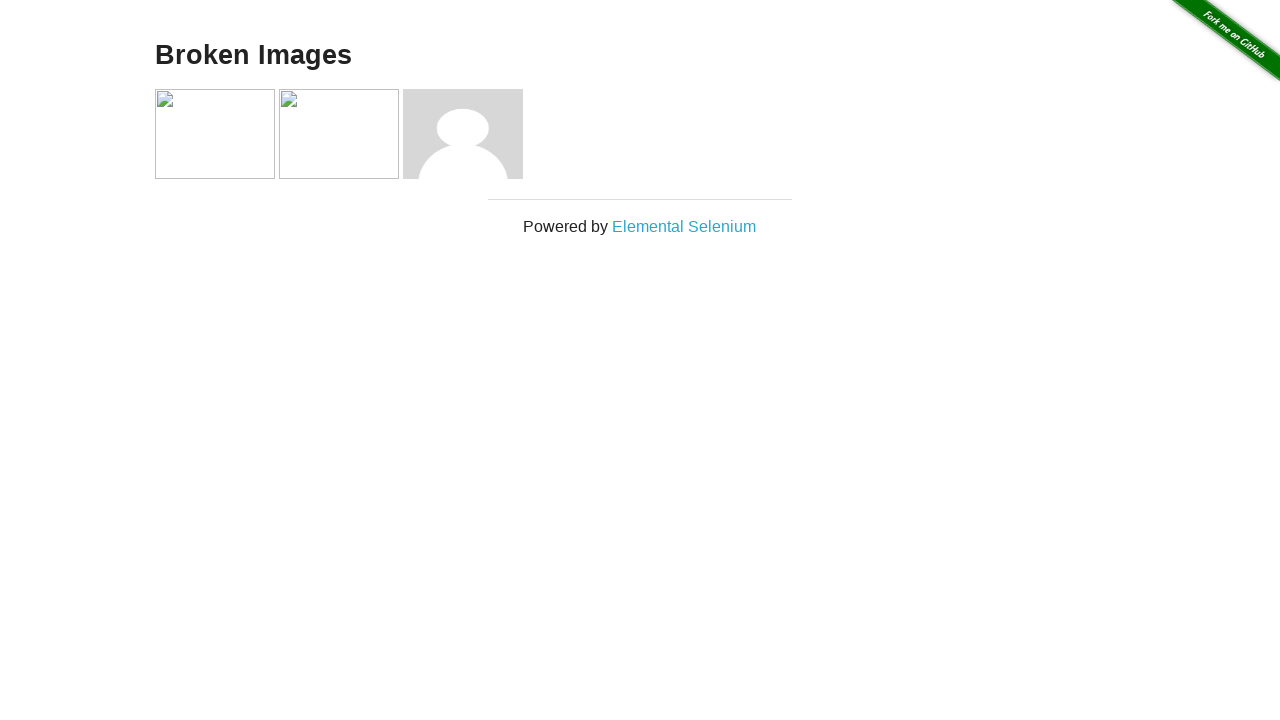

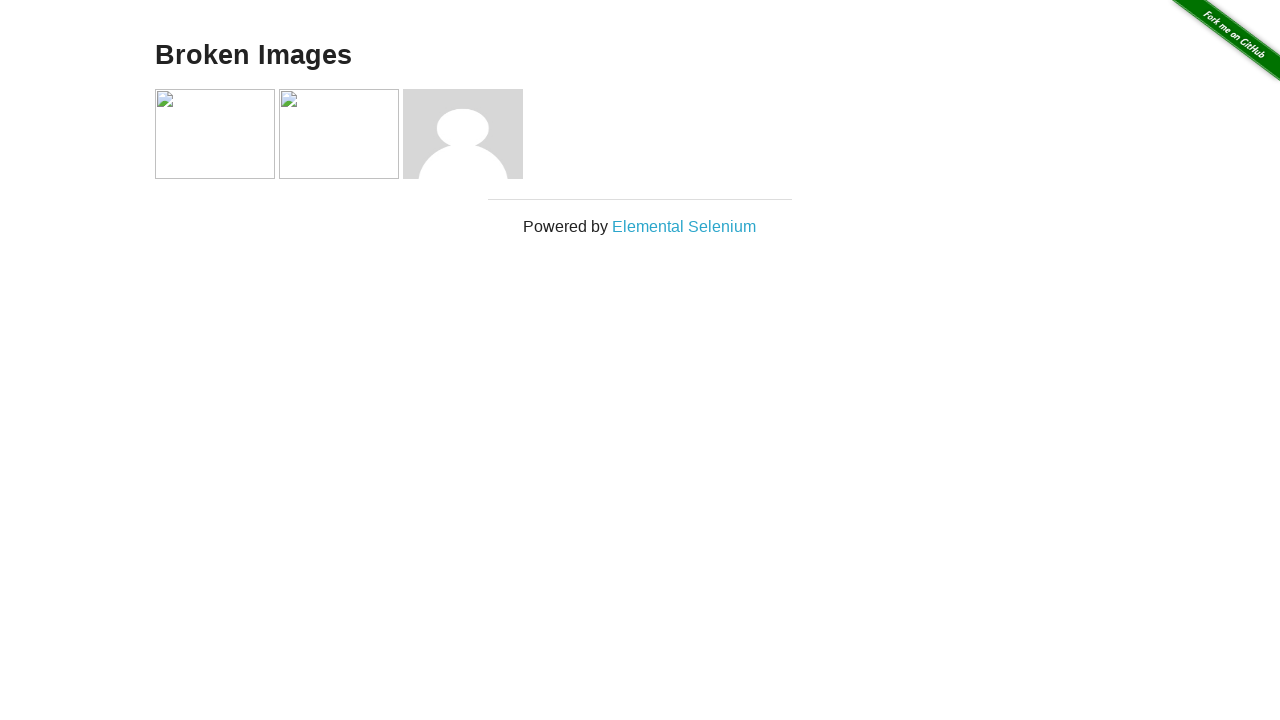